Tests the Senior Citizen Discount checkbox functionality by verifying its initial state, clicking it, and confirming the selection

Starting URL: https://rahulshettyacademy.com/dropdownsPractise/

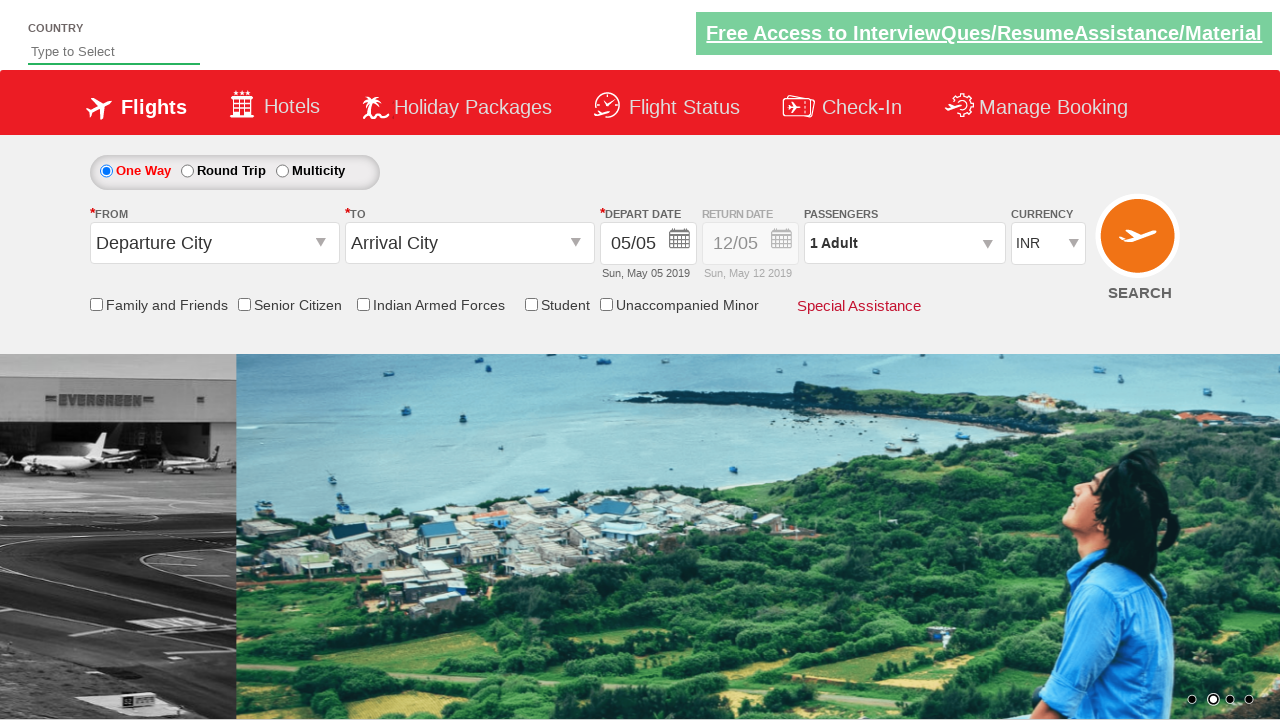

Verified Senior Citizen Discount checkbox is initially unchecked
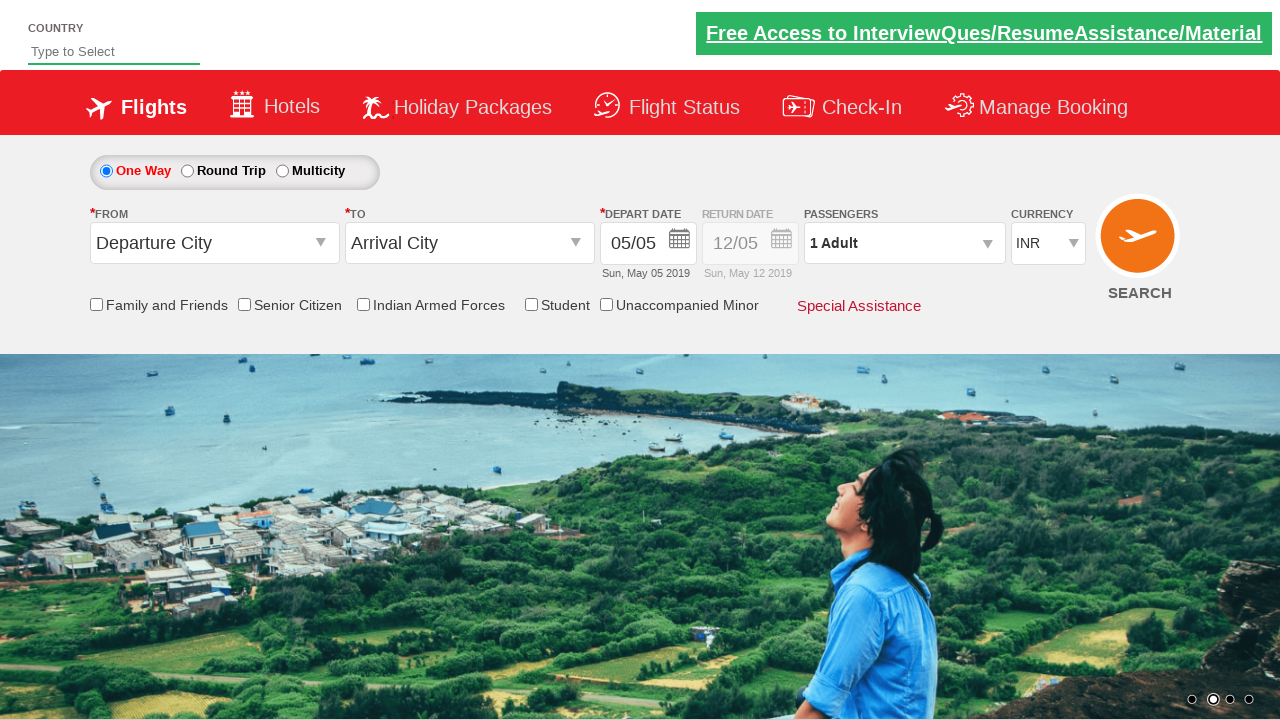

Clicked Senior Citizen Discount checkbox at (244, 304) on input[id*='SeniorCitizenDiscount']
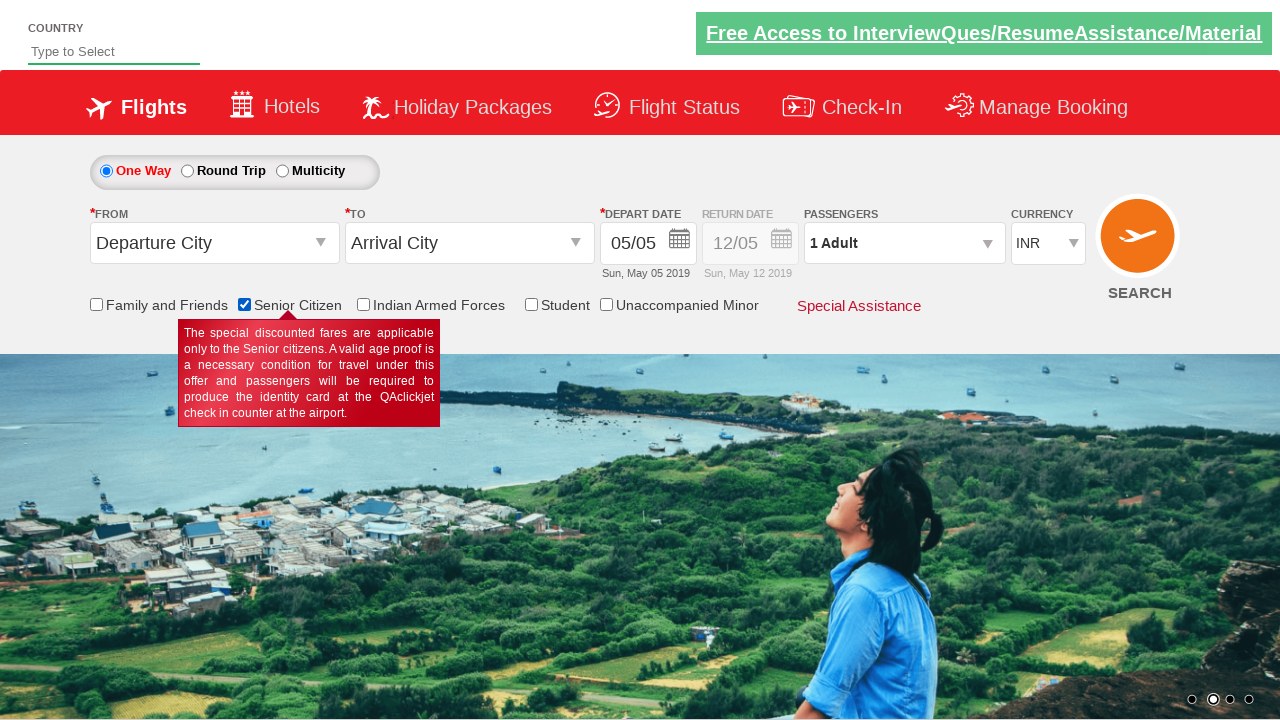

Verified Senior Citizen Discount checkbox is now checked
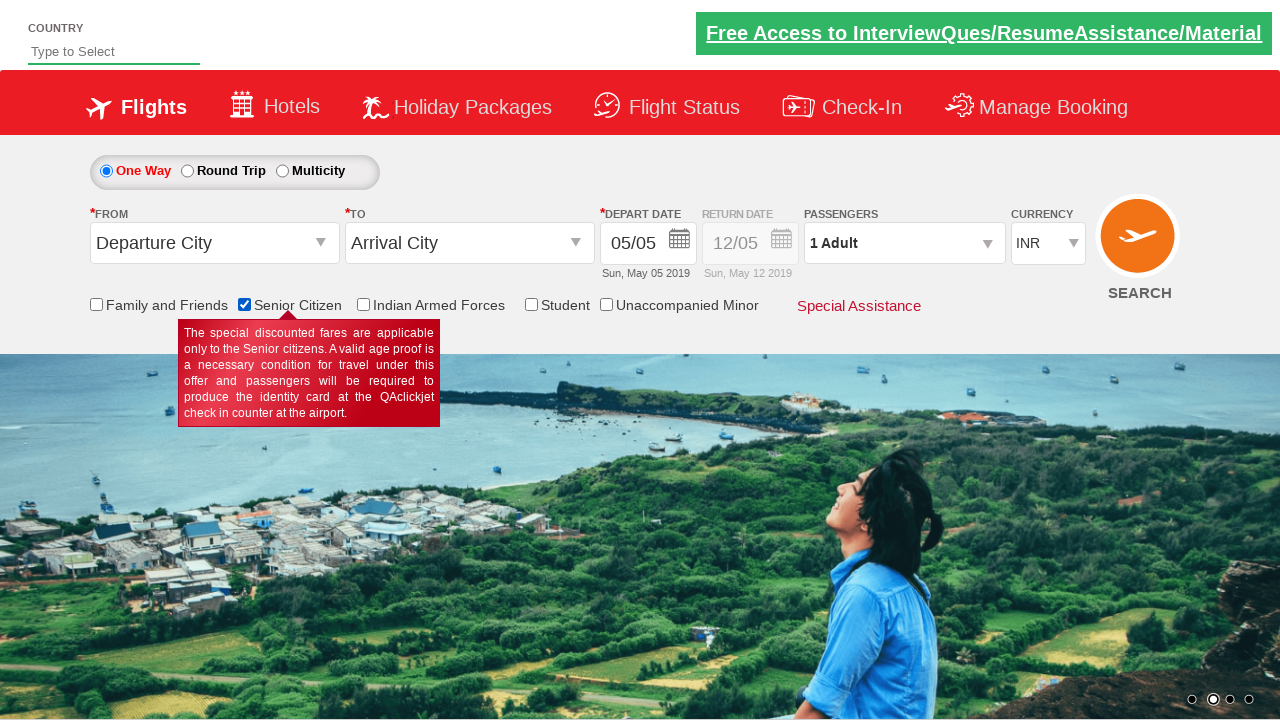

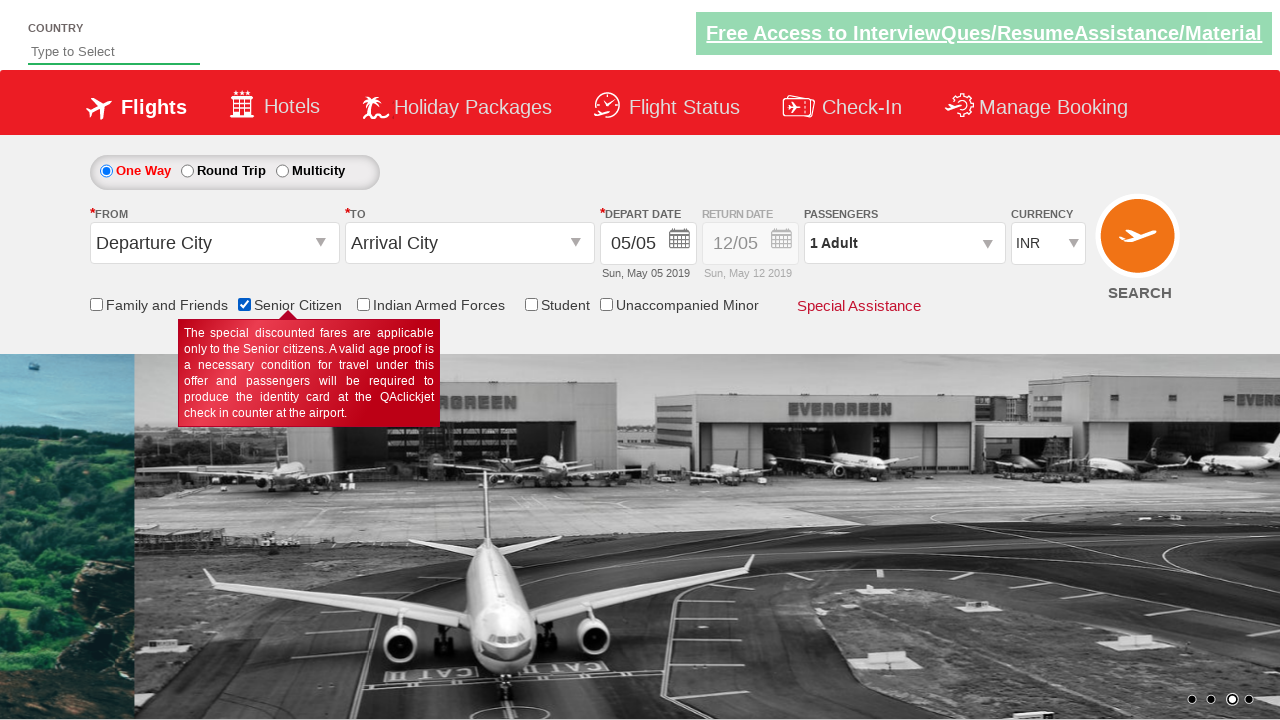